Tests search functionality on Spirit of Metal website by searching for "skepticism", clicking on a search result, scrolling down, and verifying album information is displayed

Starting URL: https://www.spirit-of-metal.com/

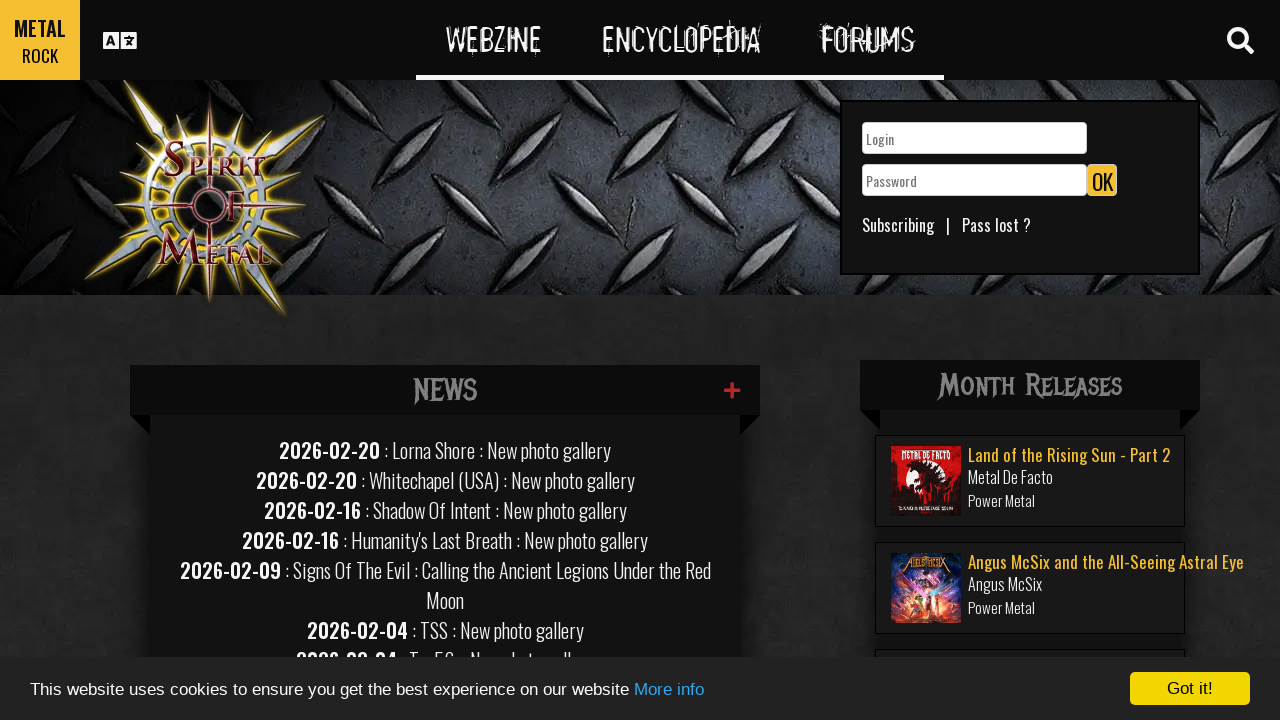

Clicked search toggle button at (1240, 40) on #search-toggle
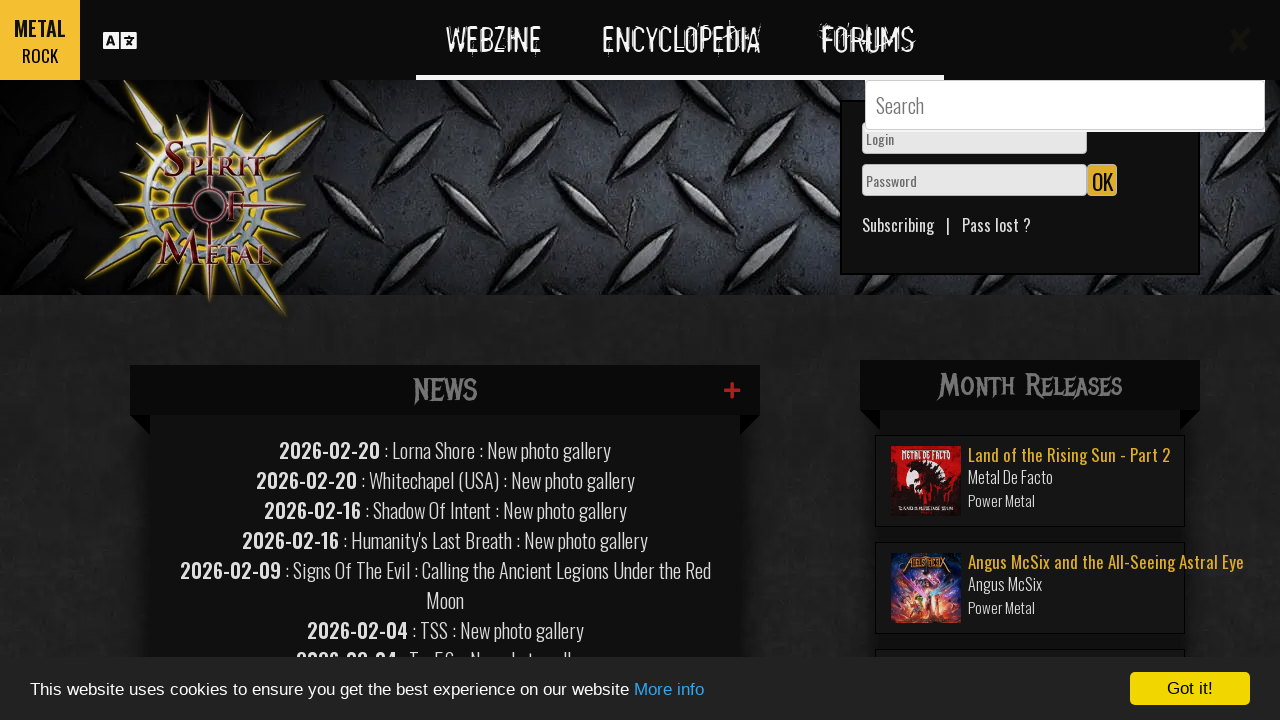

Filled search field with 'skepticism' on #GlobalSearchField
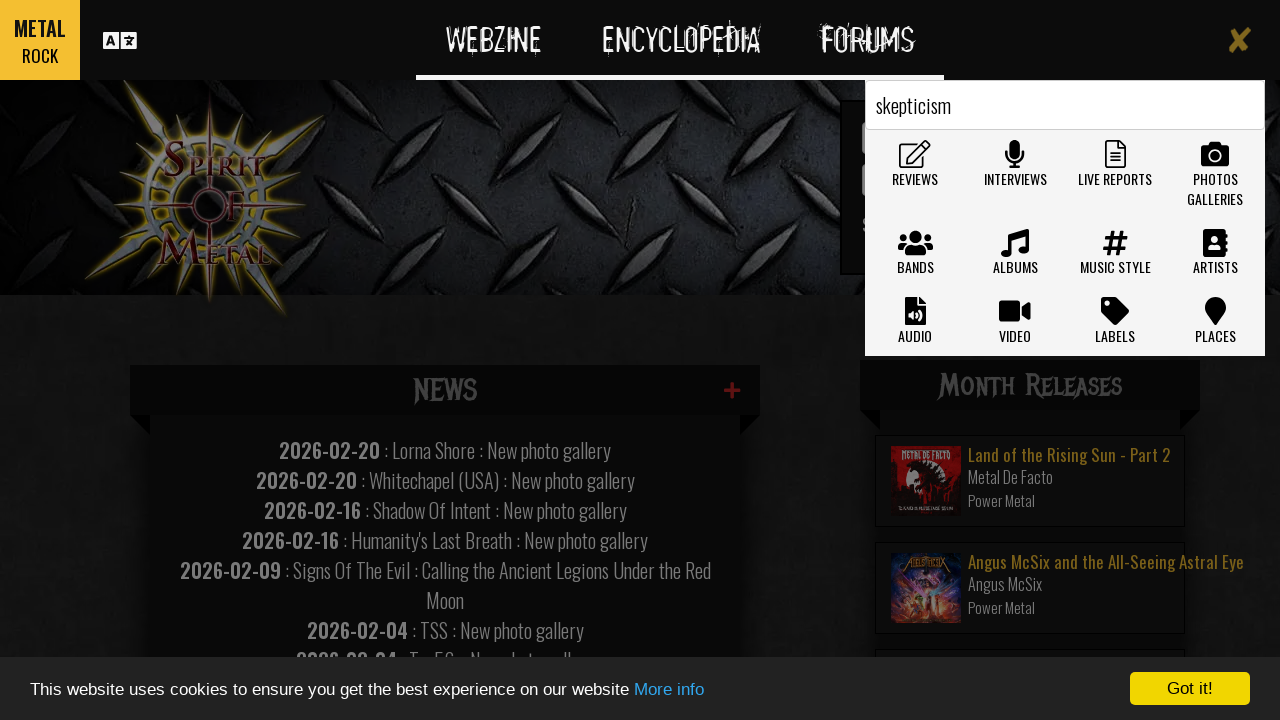

Pressed Enter to submit search on #GlobalSearchField
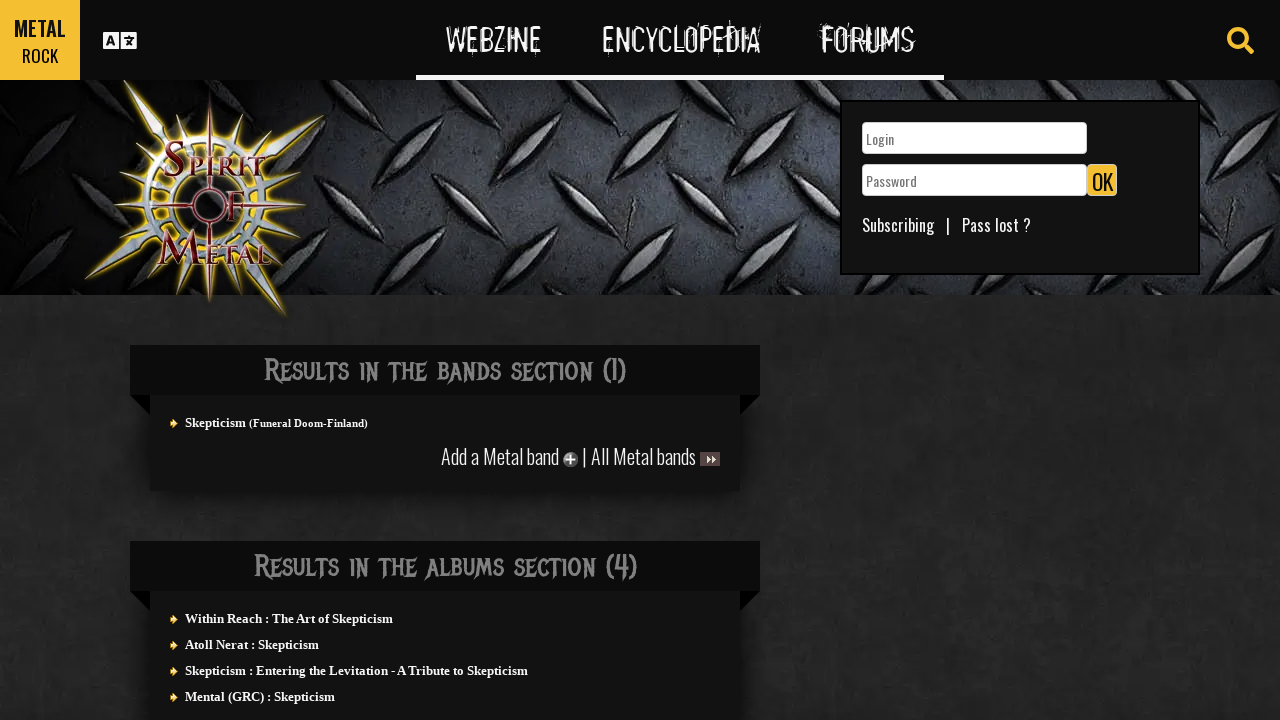

Clicked on first search result at (216, 422) on xpath=//*[@id='actuality']/div/div/section[1]/div/ul/a
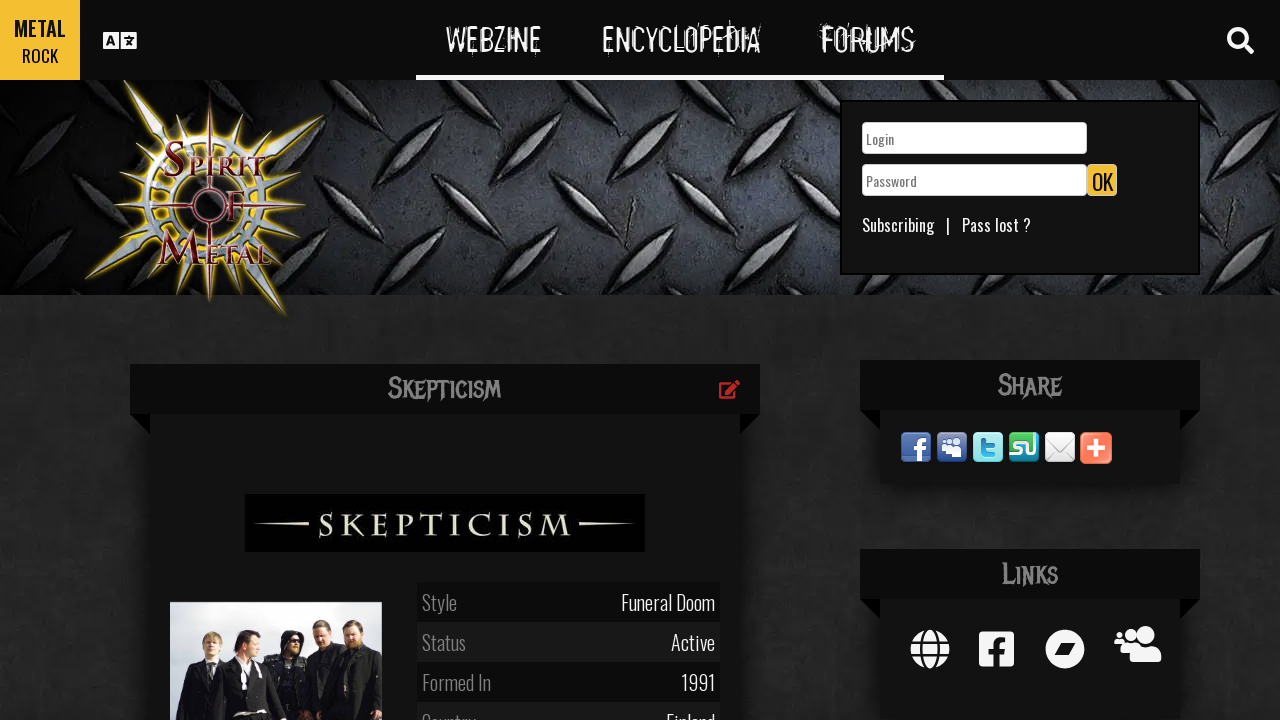

Waited 500ms for page to load
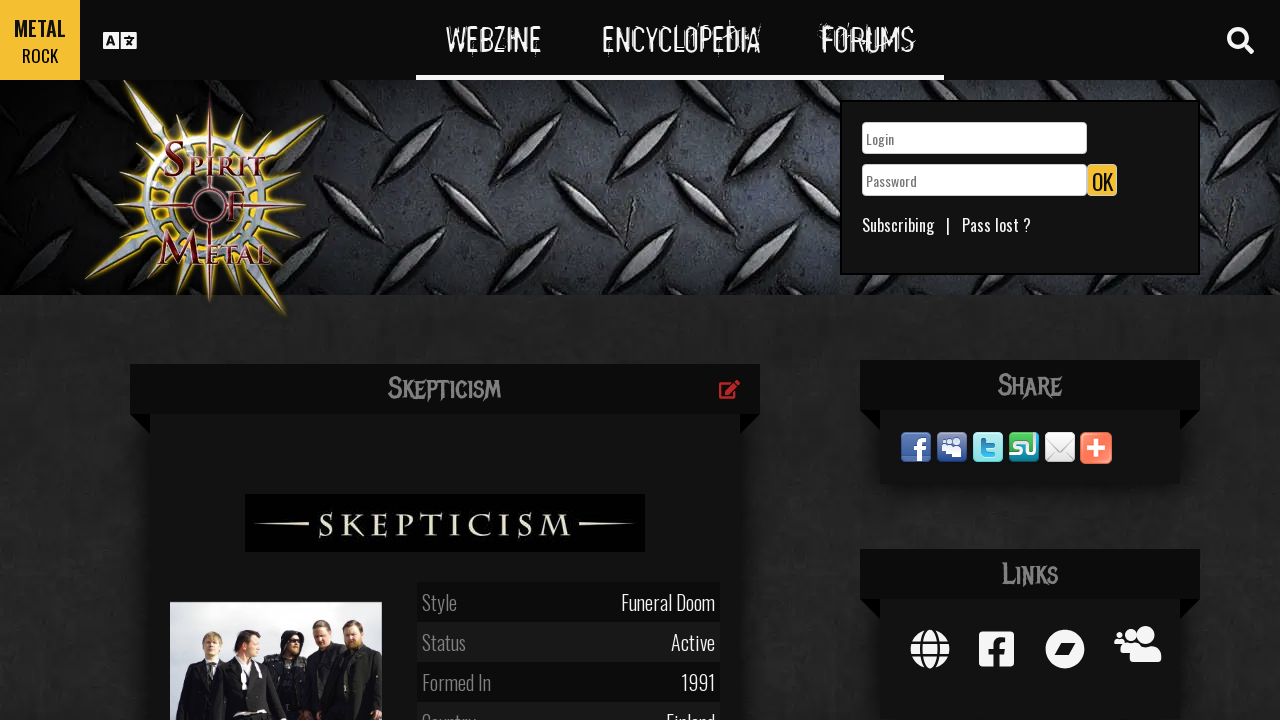

Scrolled down the page to position 1430
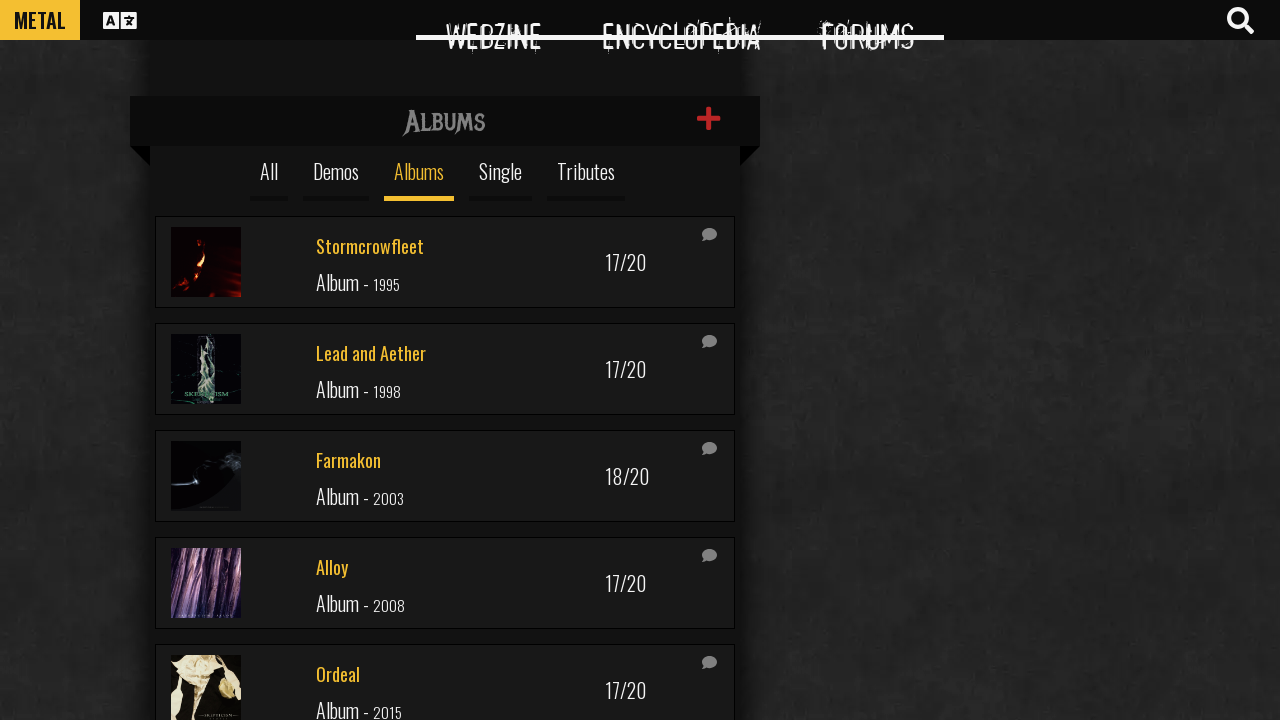

Clicked on album element at (445, 674) on xpath=//*[@id='infinitescroll']/div[5]/a
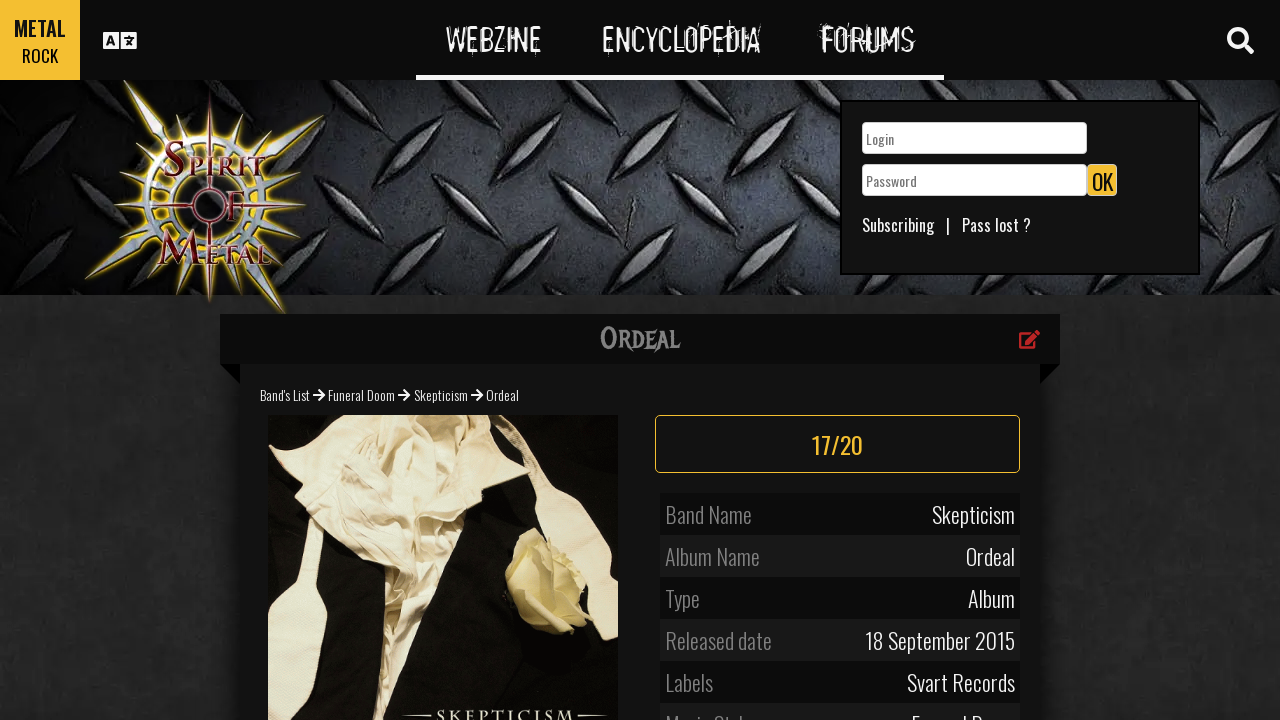

Album information loaded and verified
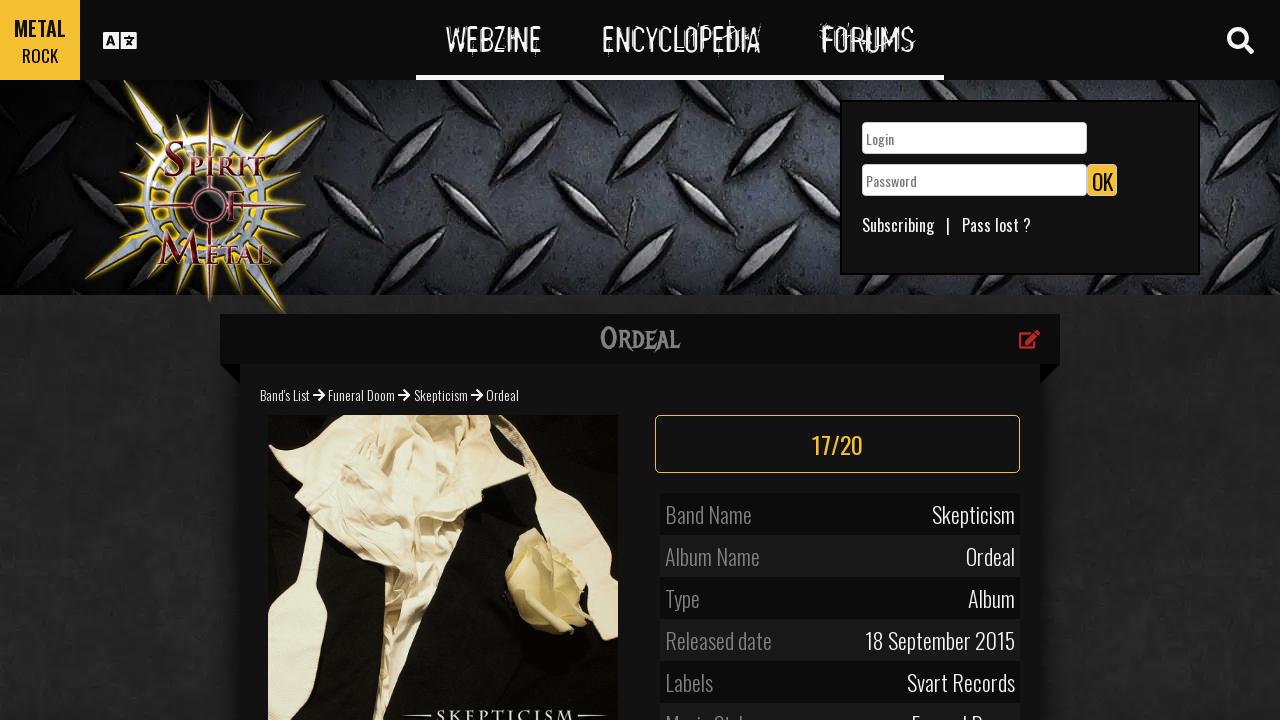

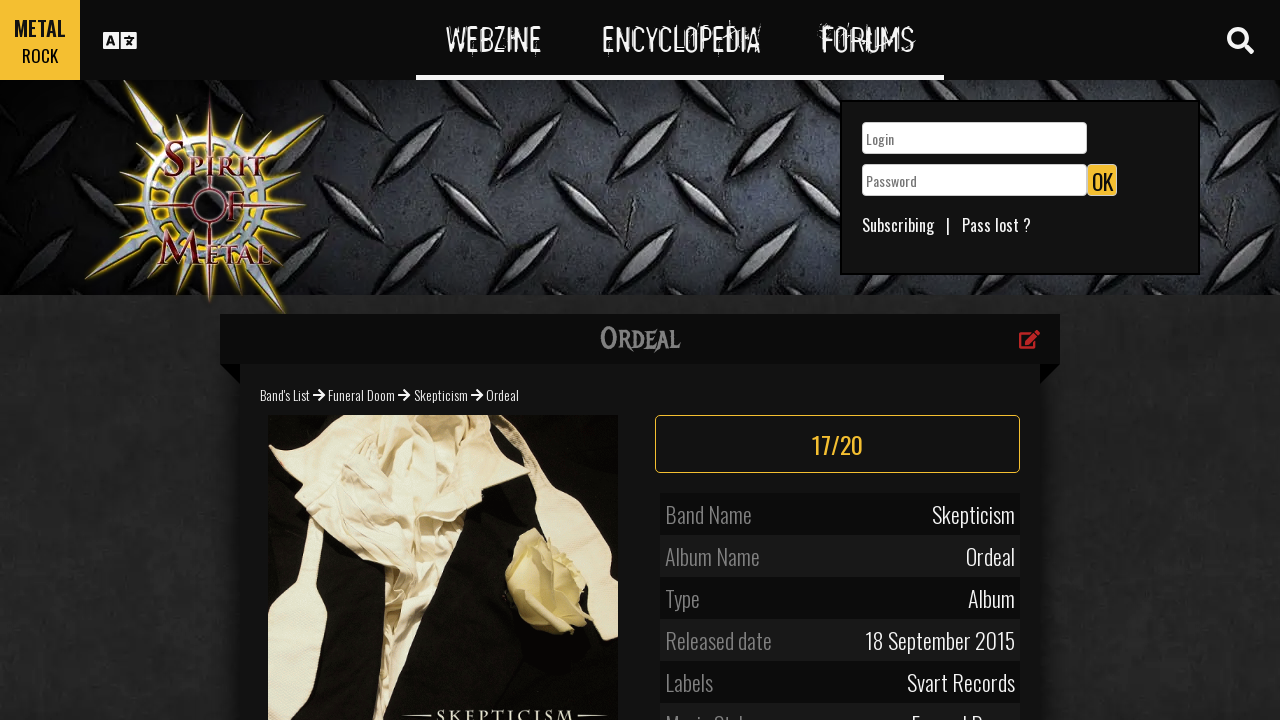